Tests drag and drop functionality by dragging a draggable element and dropping it onto a droppable target

Starting URL: https://demoqa.com/droppable/

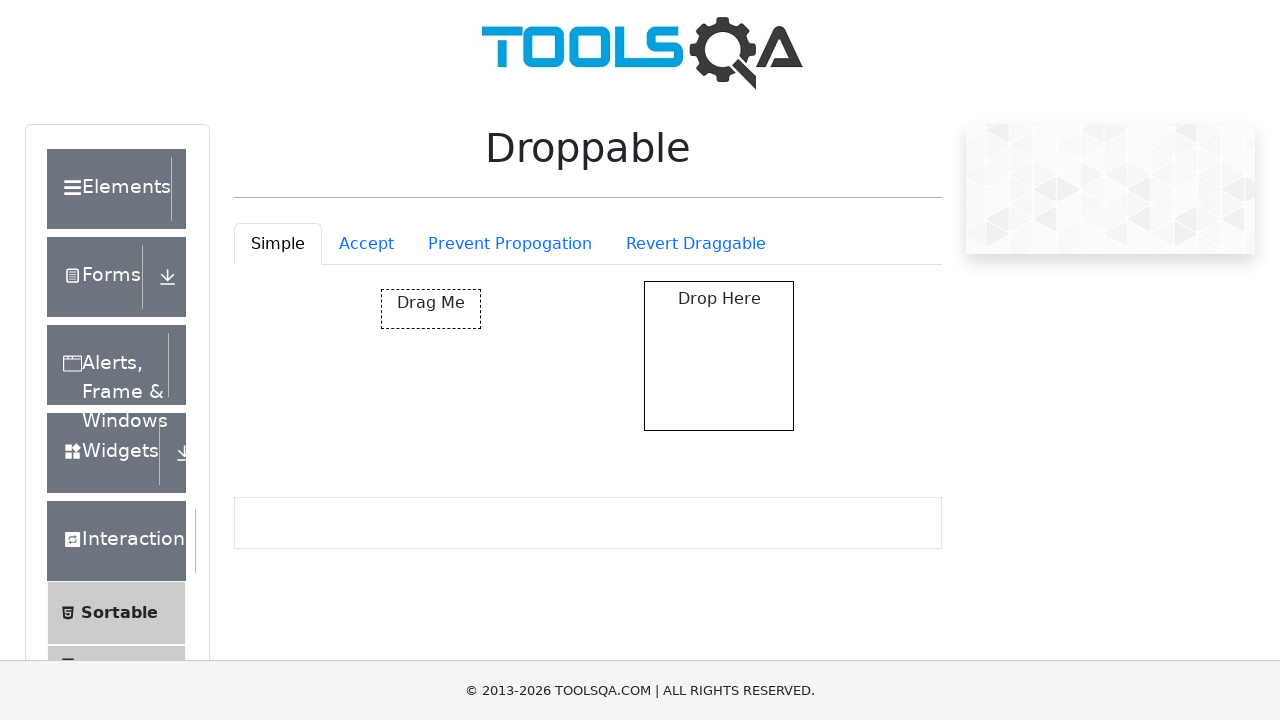

Waited for draggable element to become visible
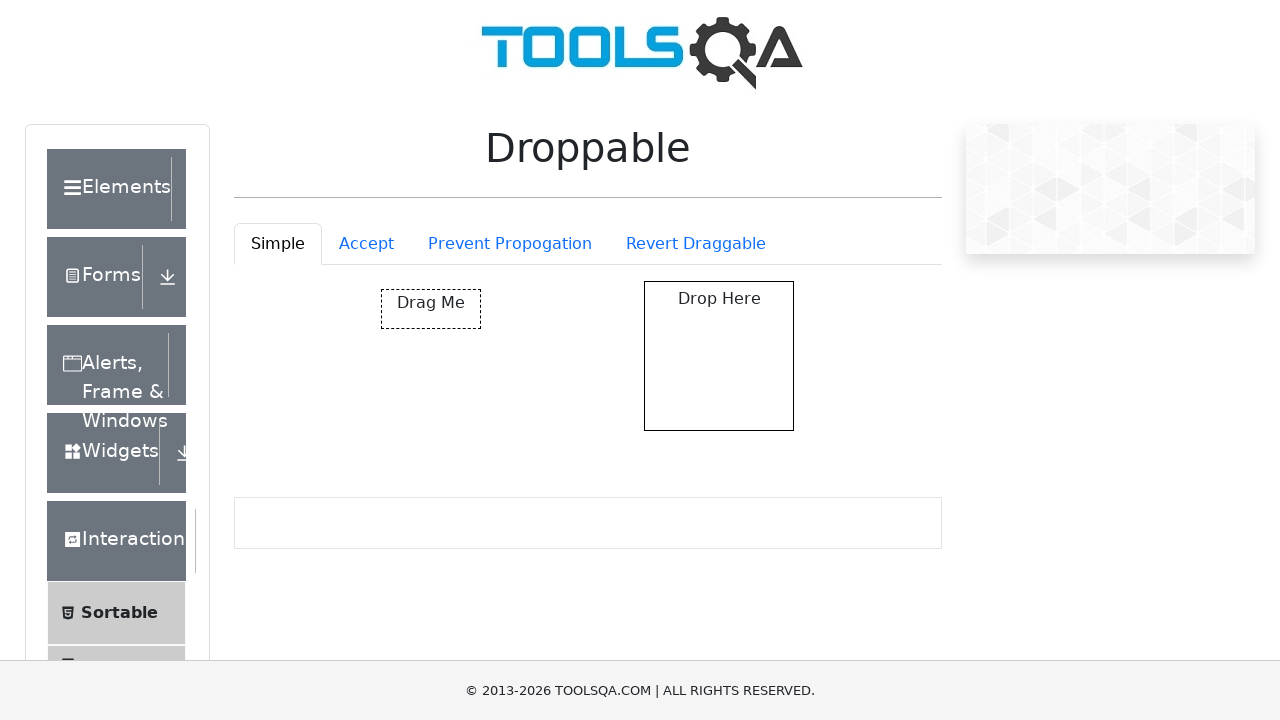

Dragged and dropped the draggable element onto the droppable target at (719, 356)
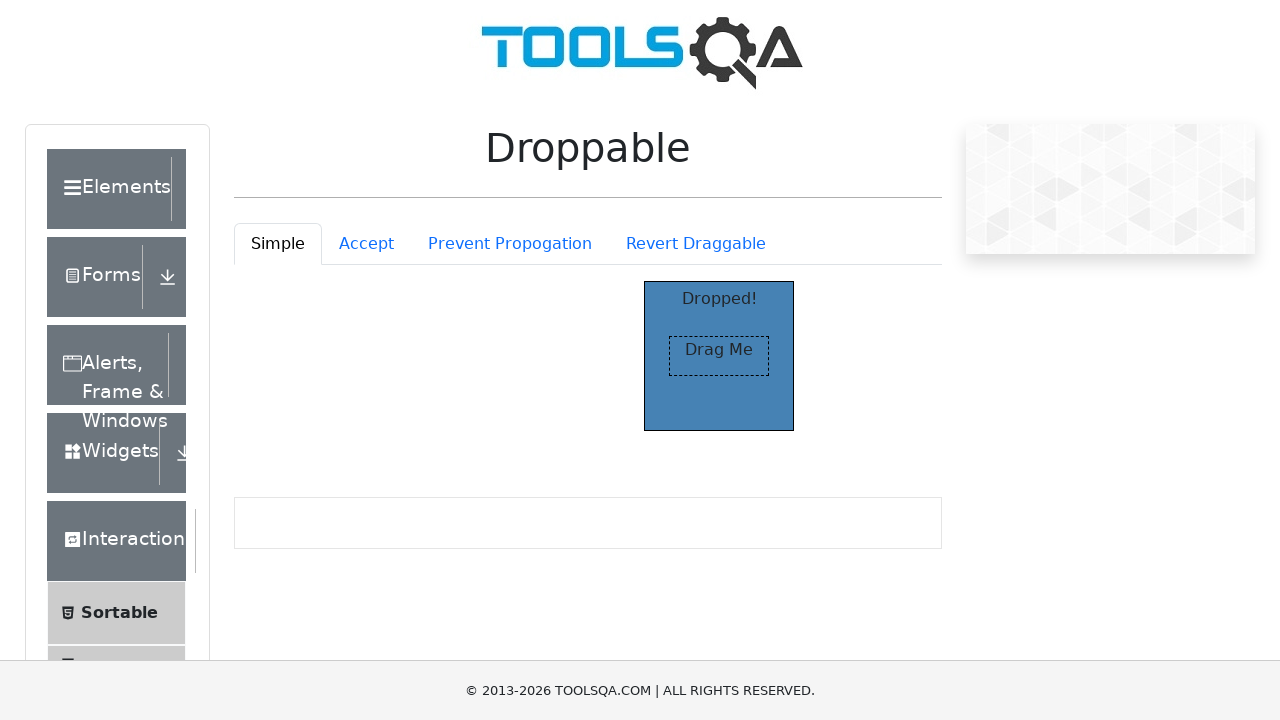

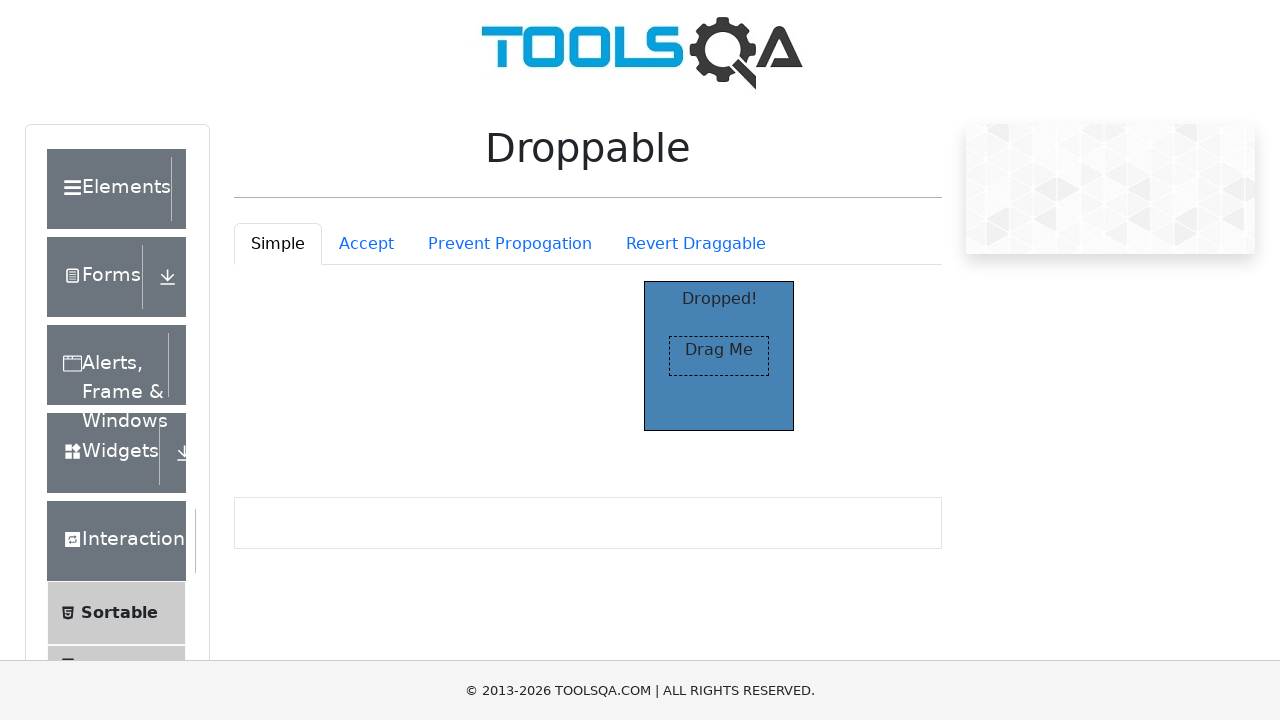